Tests locator assertion timeout by clicking an AJAX button and waiting for the success message with a custom timeout

Starting URL: http://uitestingplayground.com/ajax

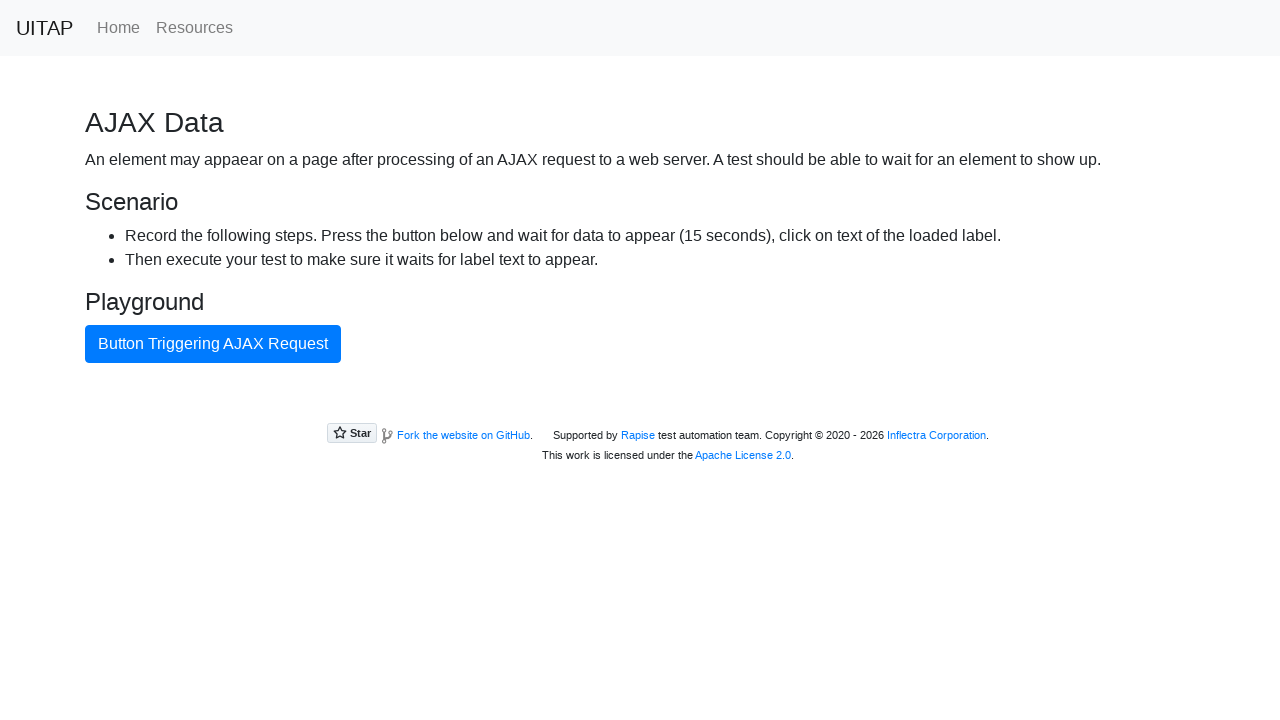

Clicked button triggering AJAX request at (213, 344) on internal:text="Button Triggering AJAX Request"i
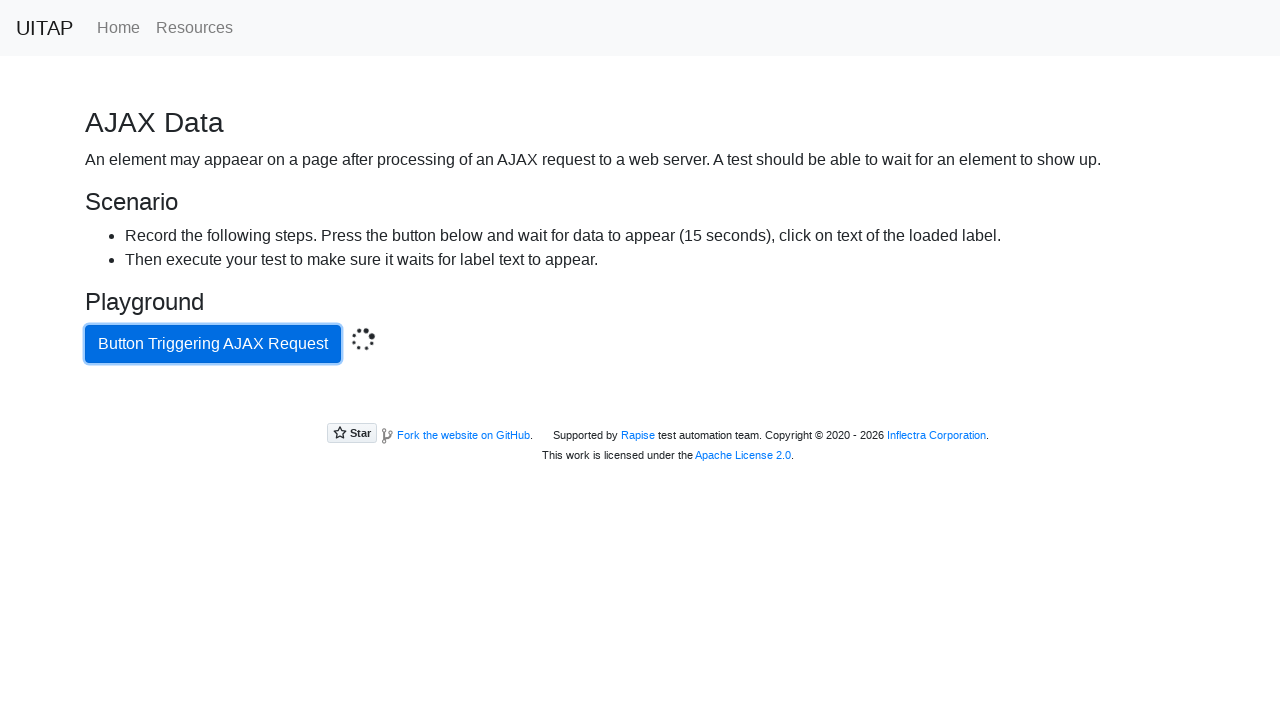

Located success message element
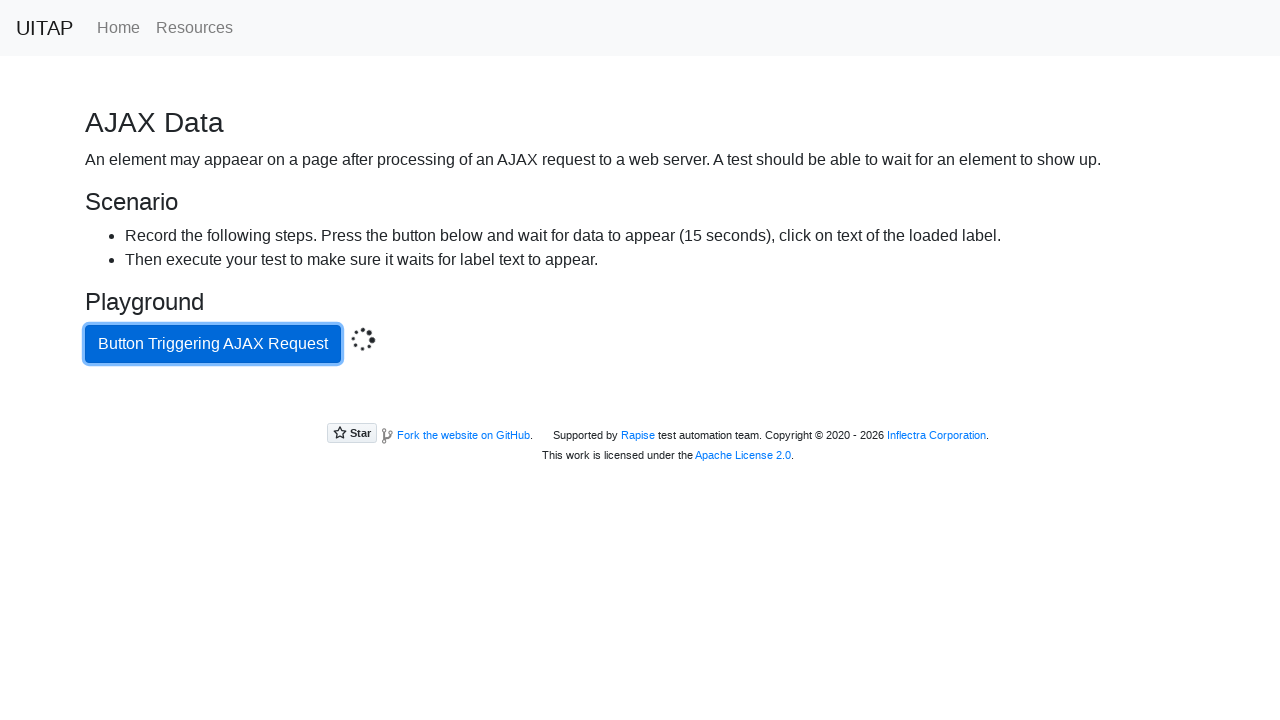

Success message appeared with text 'Data loaded with AJAX get request.' within 20 second timeout
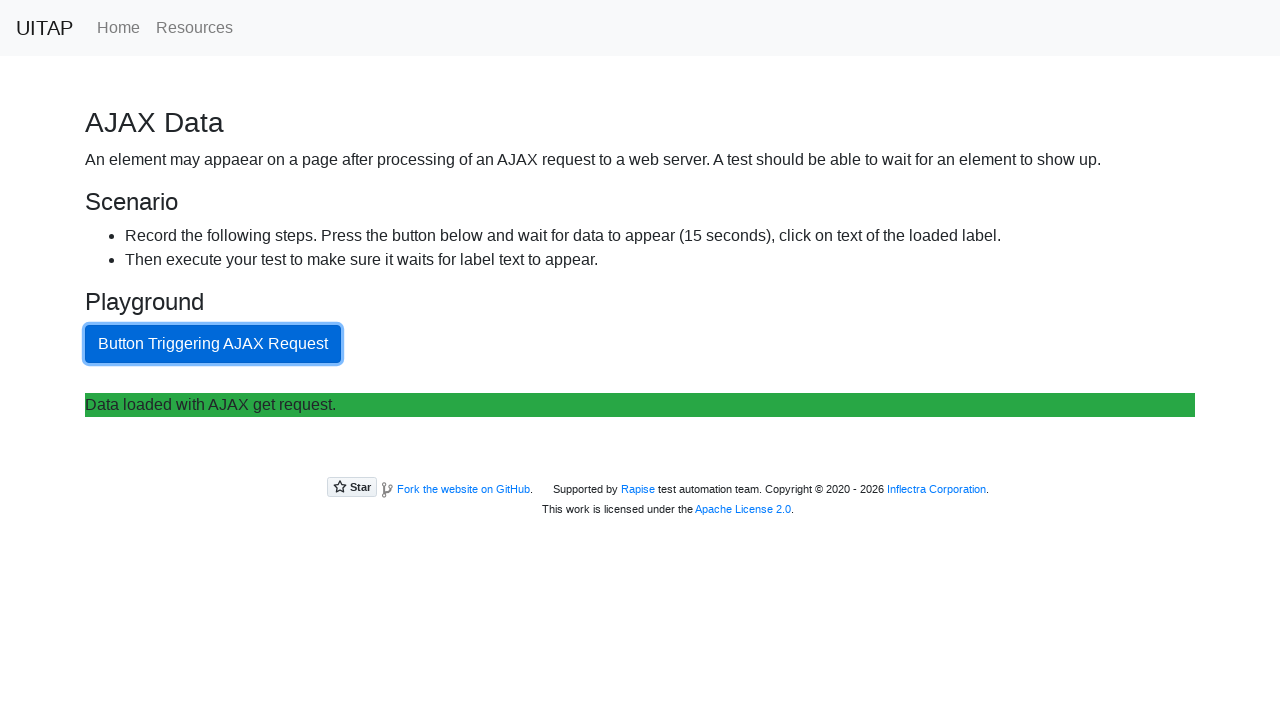

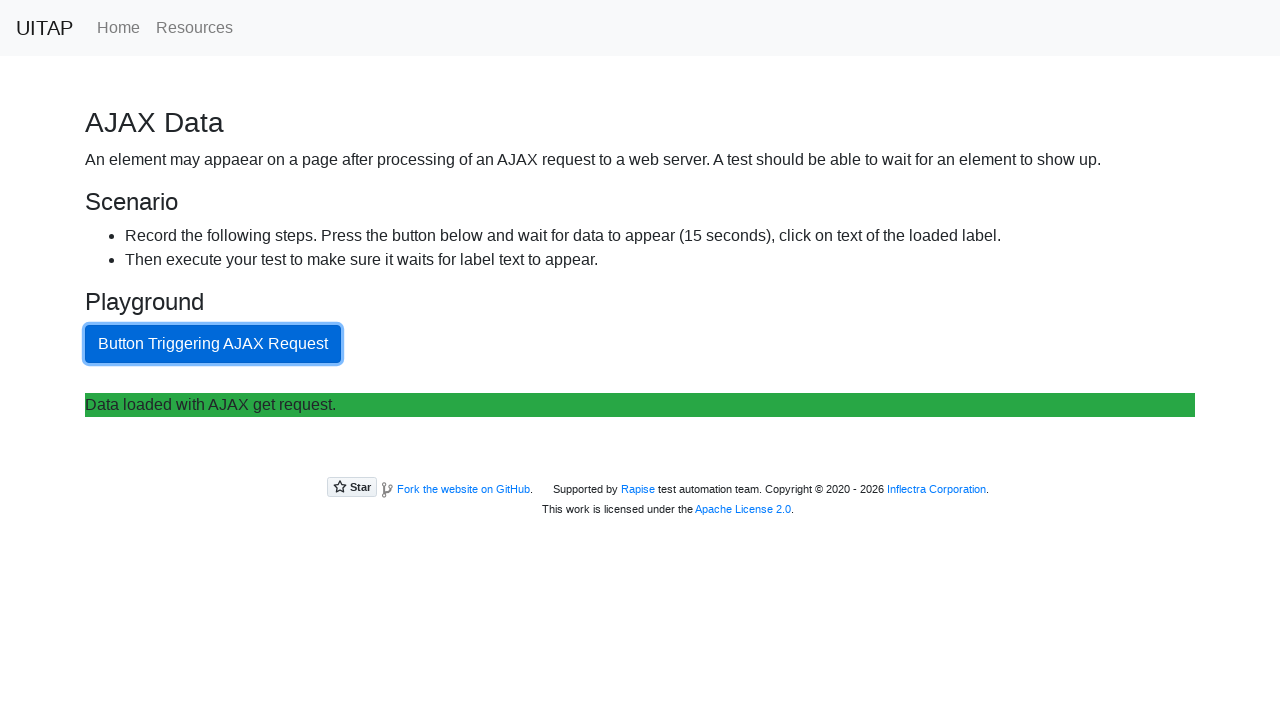